Tests modal dialog functionality by opening a modal and clicking the OK button to close it using JavaScript execution

Starting URL: https://formy-project.herokuapp.com/modal

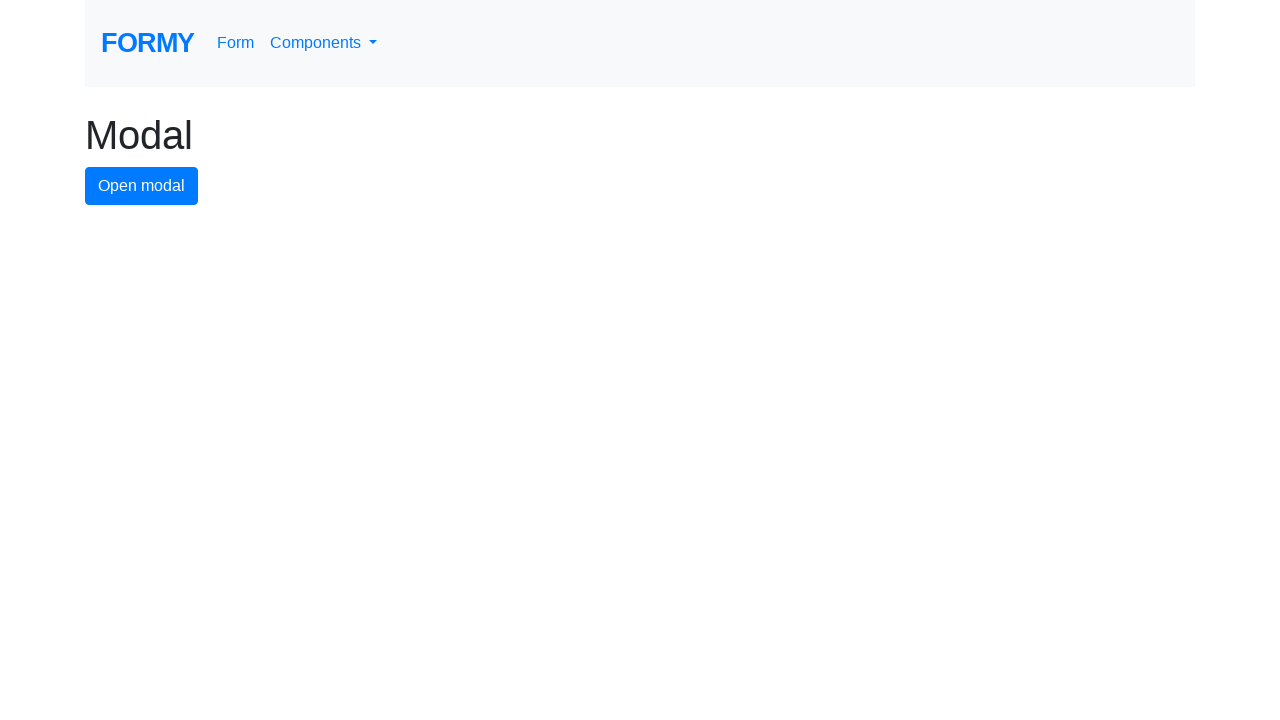

Clicked modal button to open the modal dialog at (142, 186) on #modal-button
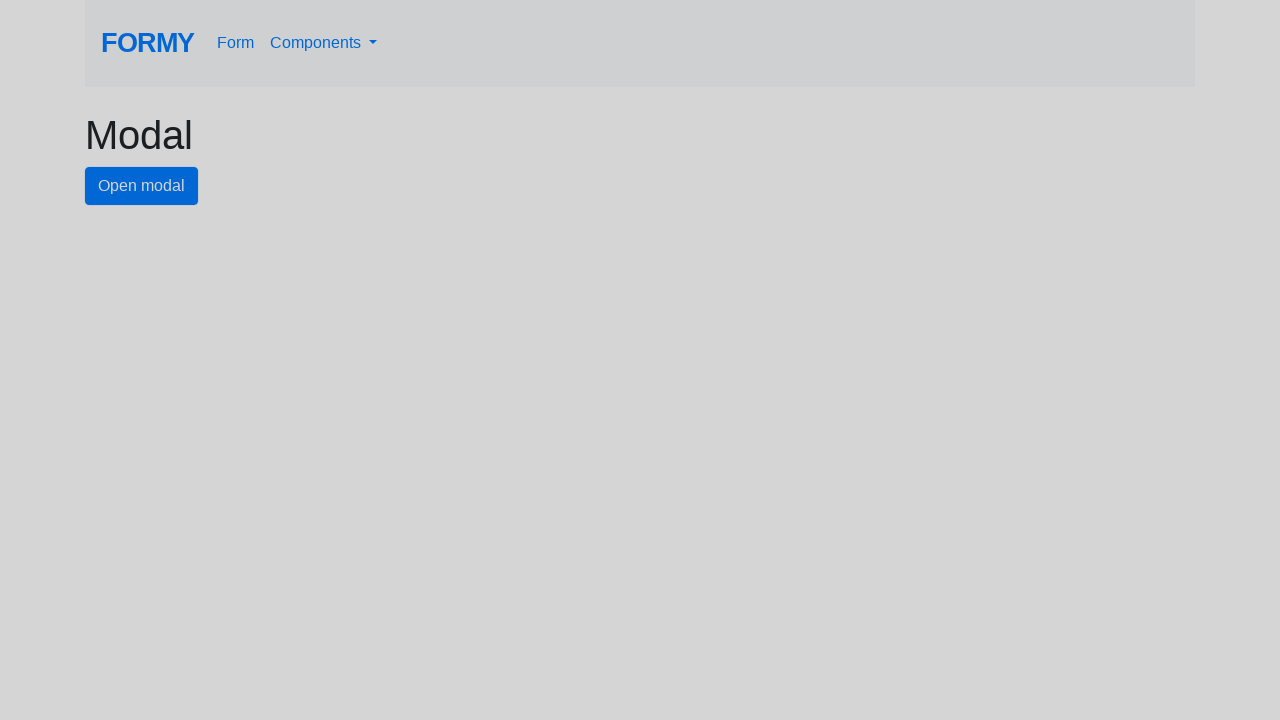

Modal appeared with OK button visible
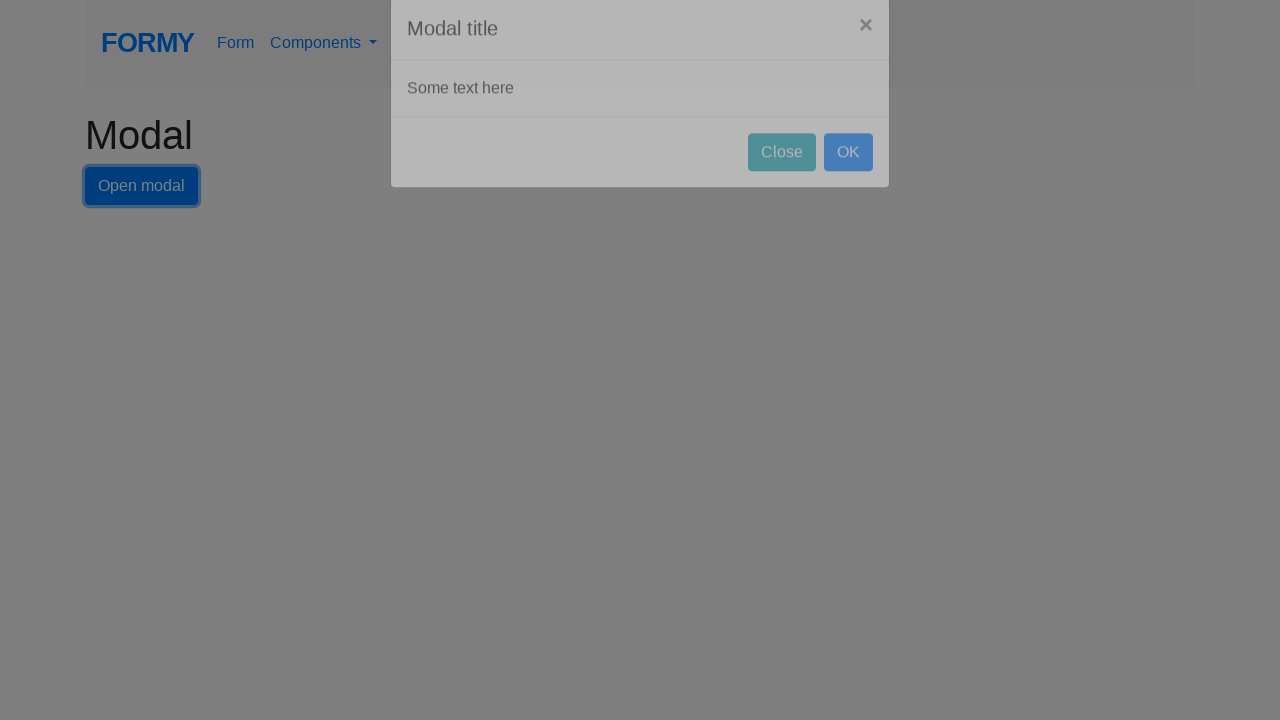

Executed JavaScript to click OK button and close the modal
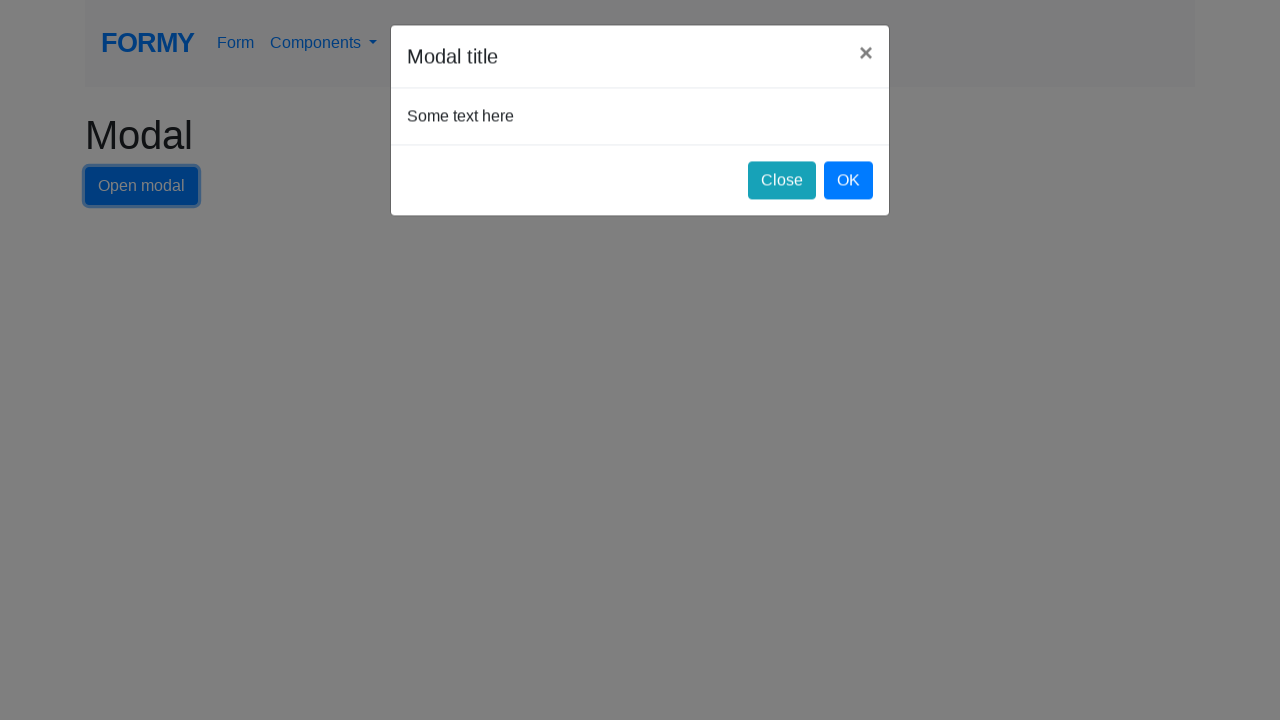

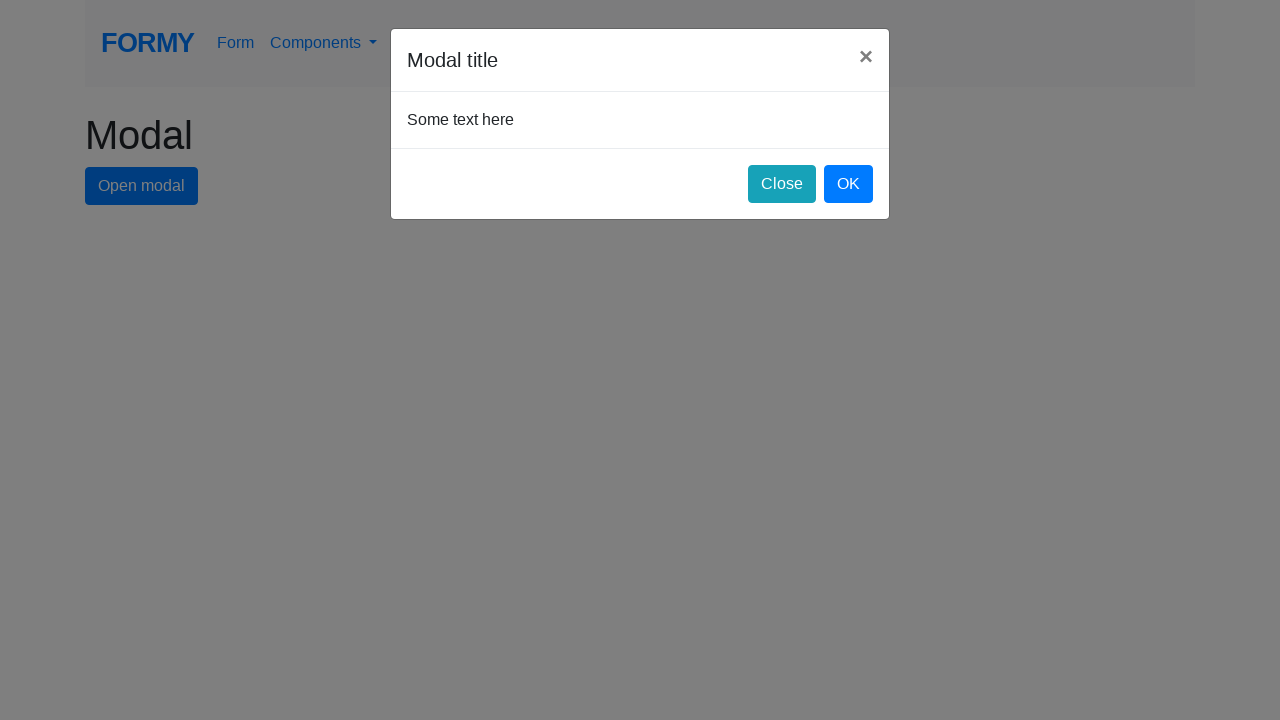